Tests slider interaction by clicking and dragging the slider element to change its value

Starting URL: https://demoqa.com/slider

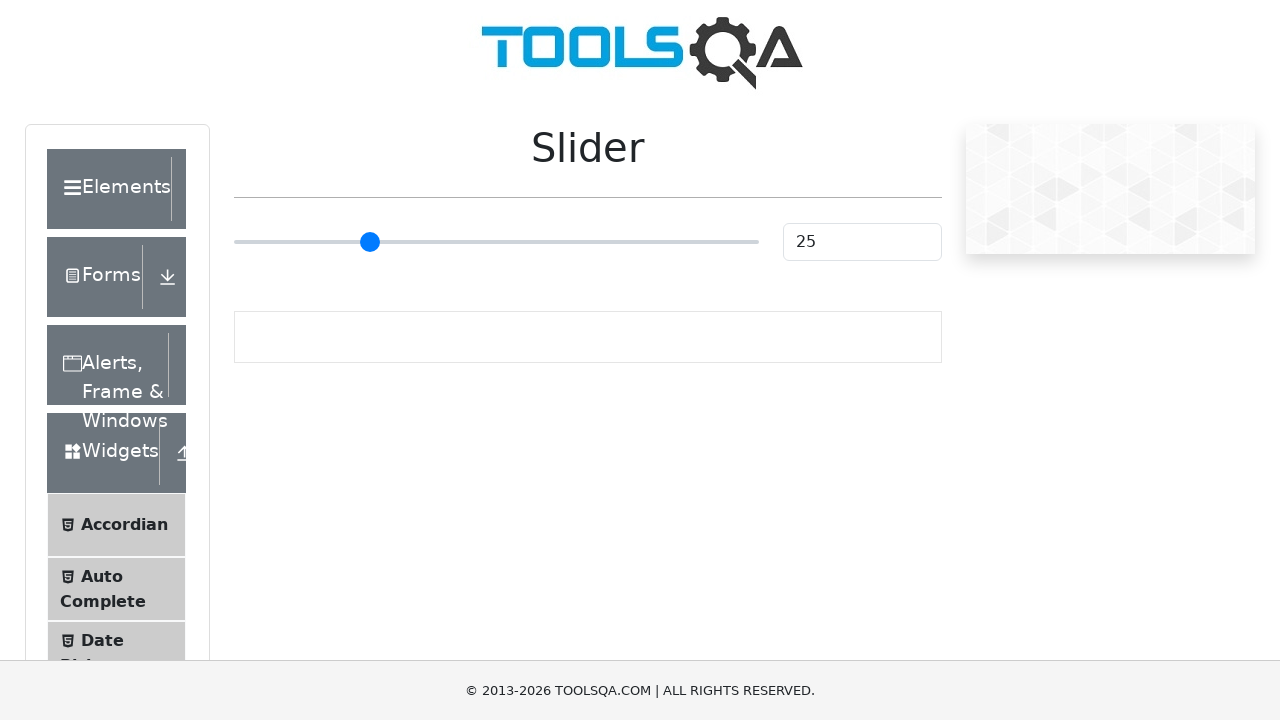

Located slider element
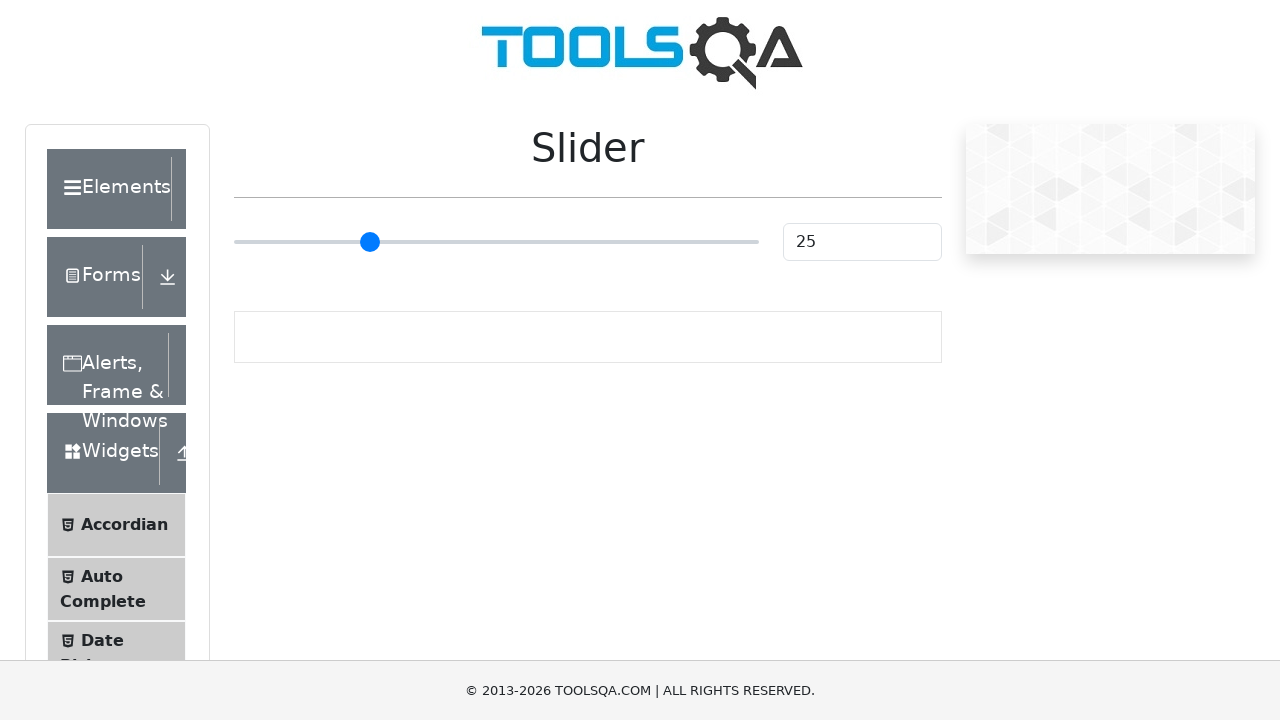

Retrieved slider bounding box dimensions
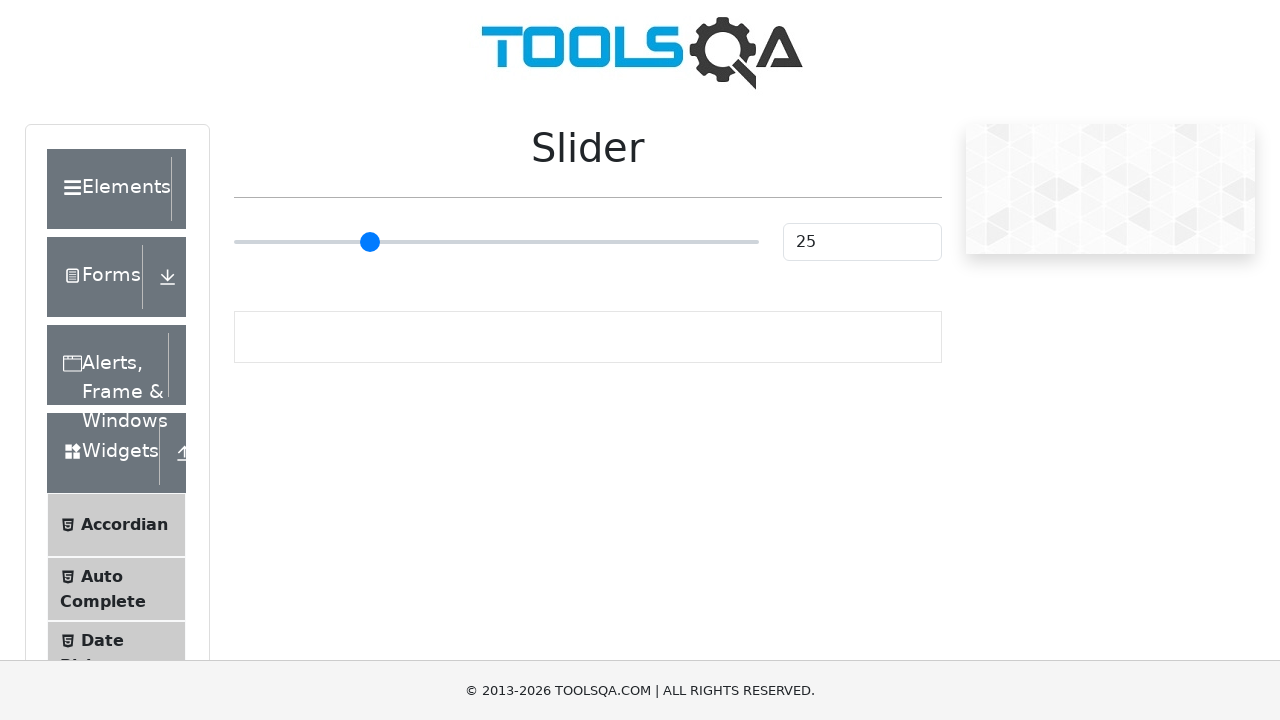

Moved mouse to slider center position at (496, 242)
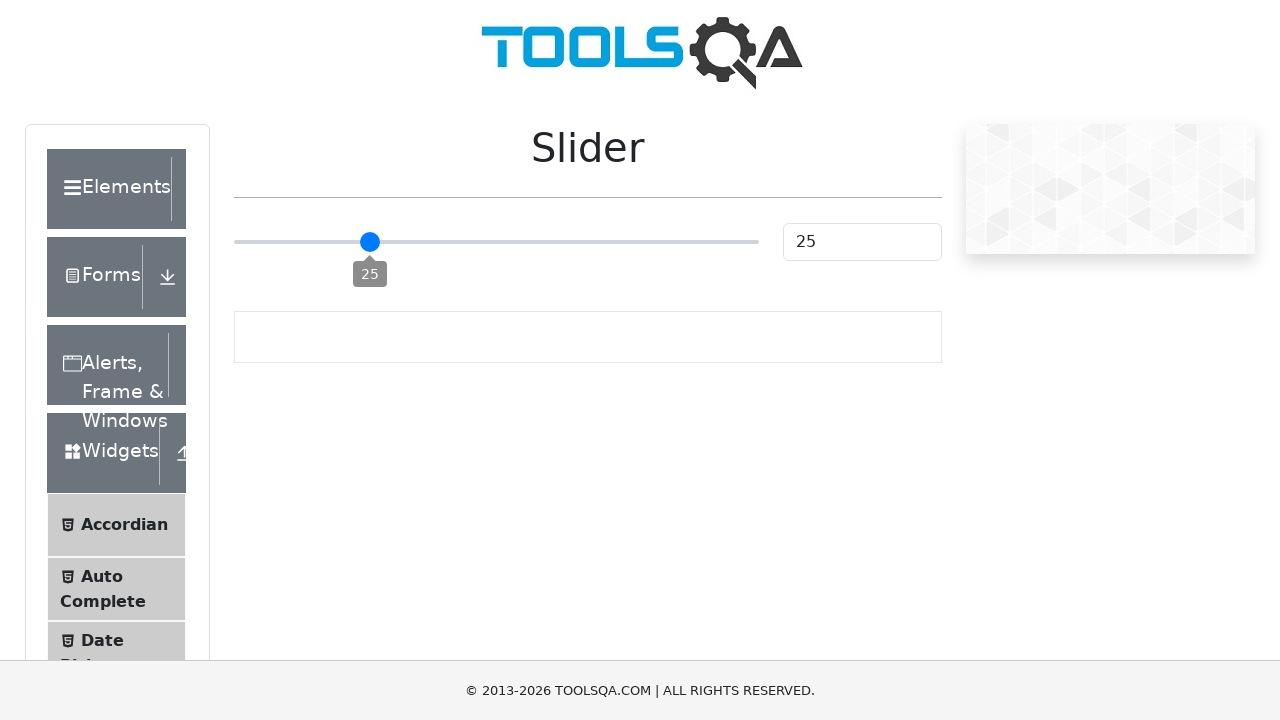

Pressed mouse button down on slider at (496, 242)
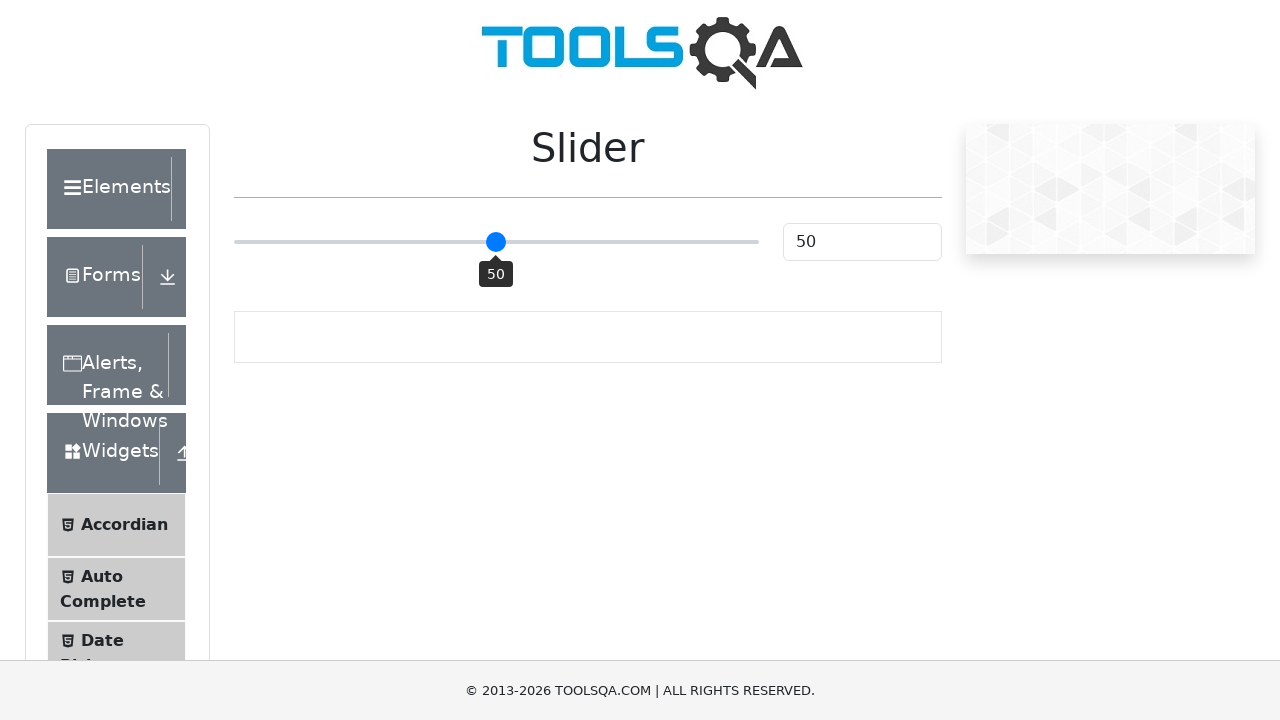

Dragged slider 50 pixels to the right at (546, 242)
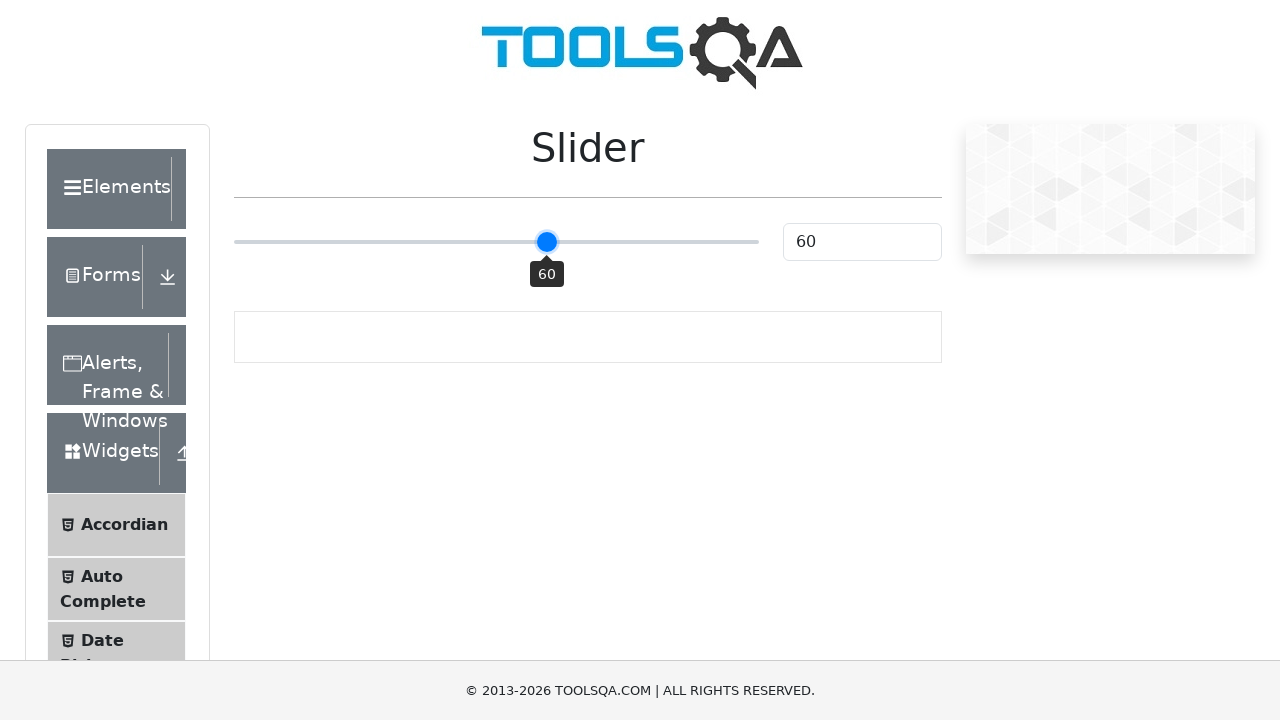

Released mouse button to complete slider drag at (546, 242)
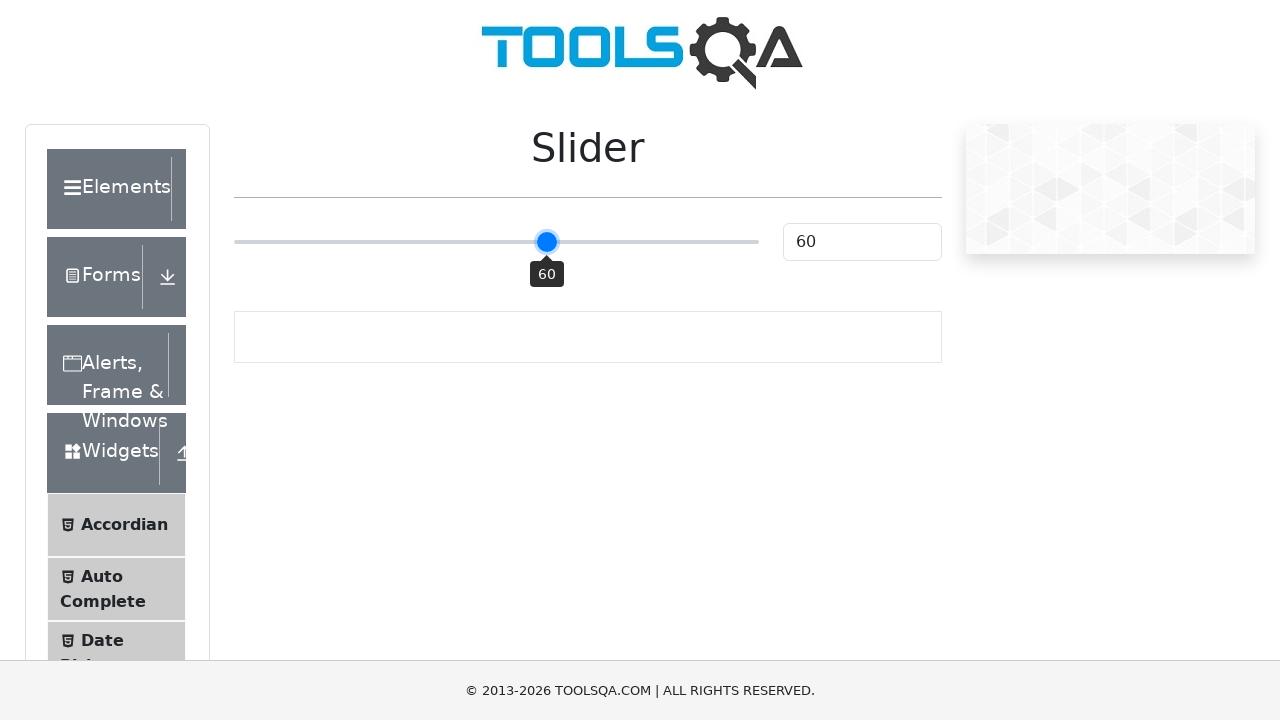

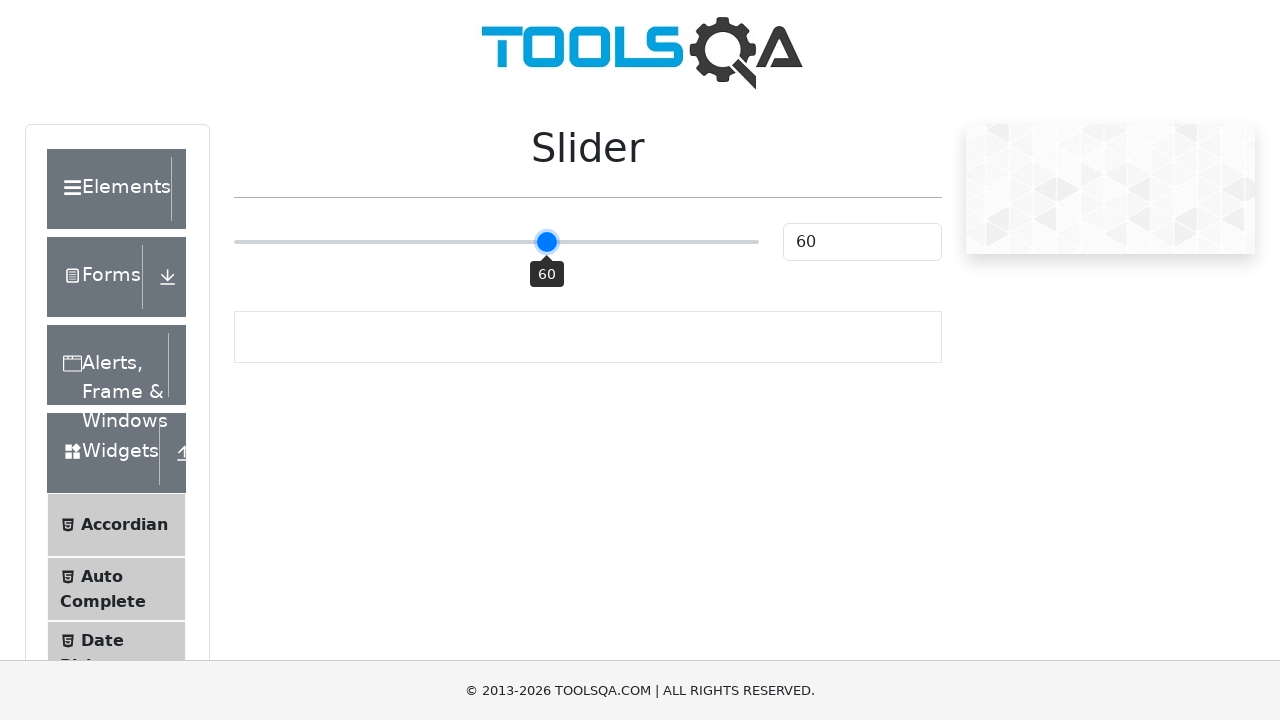